Tests handling multiple browser windows by opening a new window and switching between them

Starting URL: https://demoqa.com/browser-windows

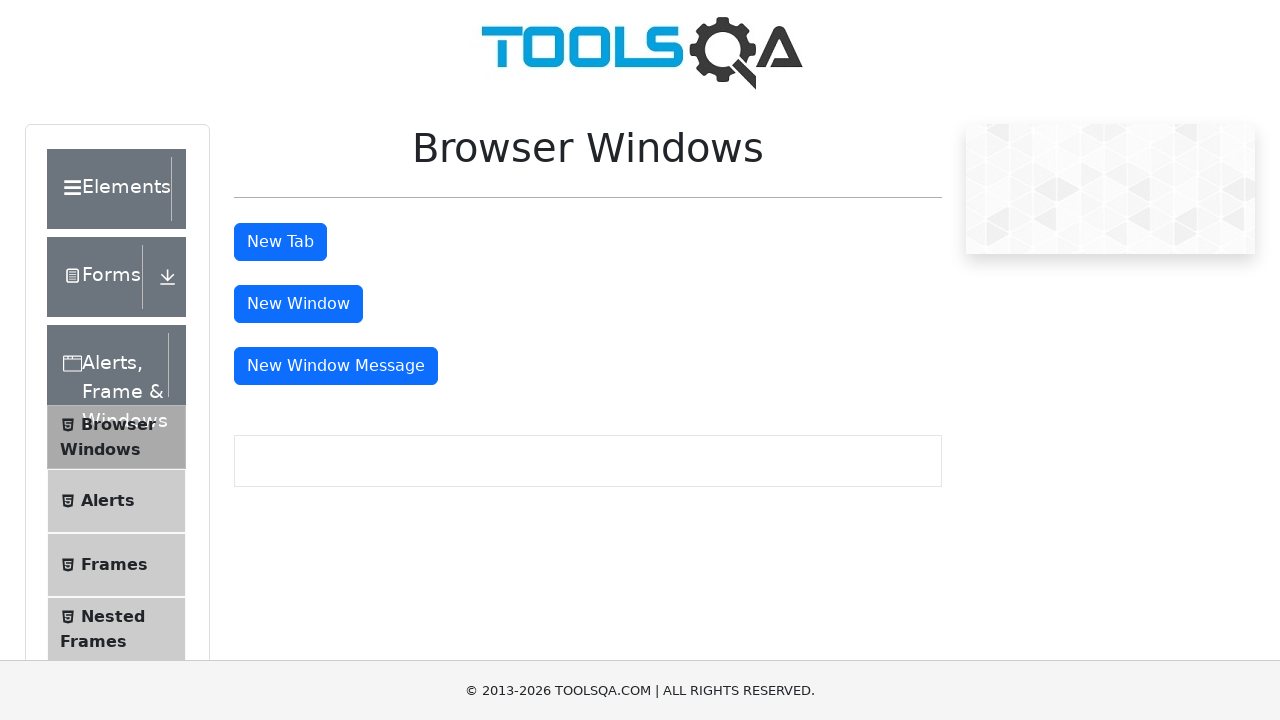

Clicked button to open new window at (298, 304) on #windowButton
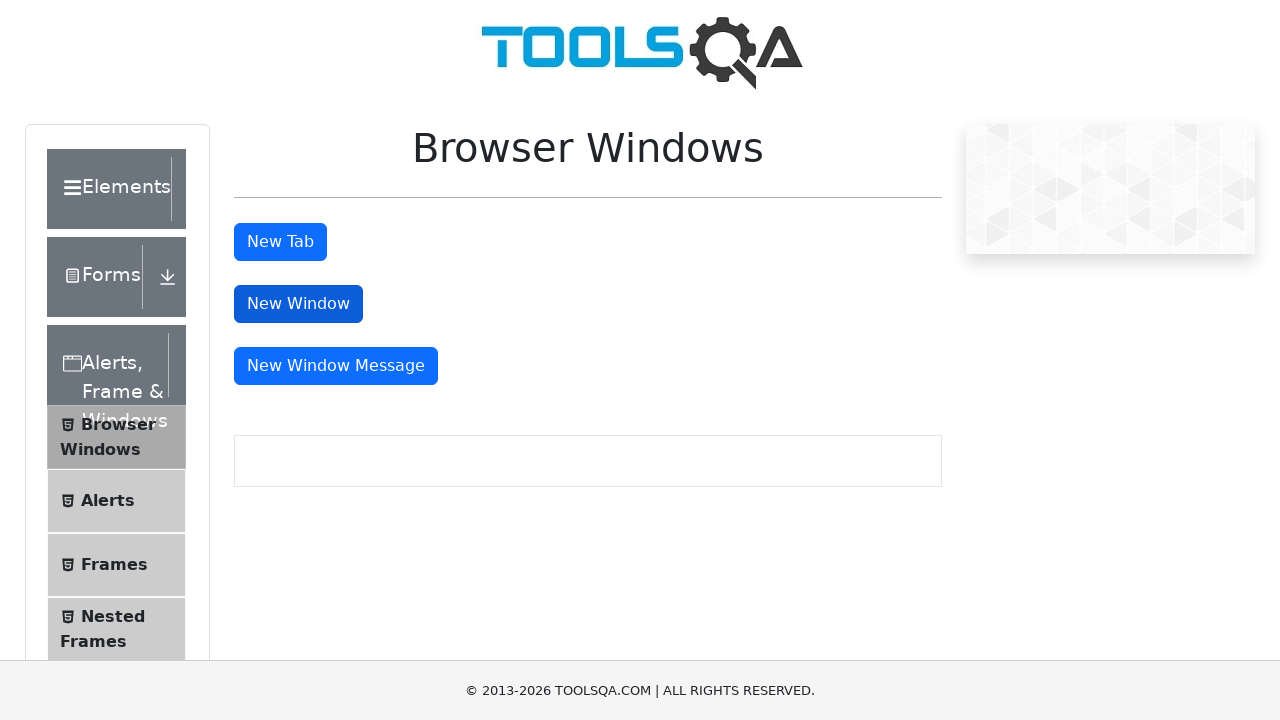

New window opened and captured
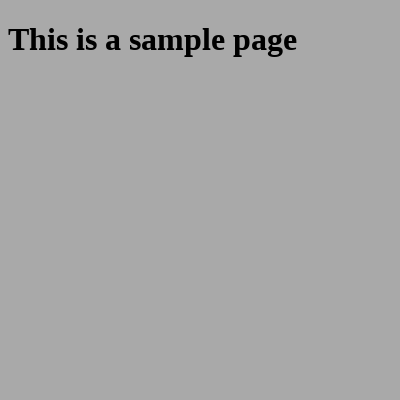

New window loaded (networkidle)
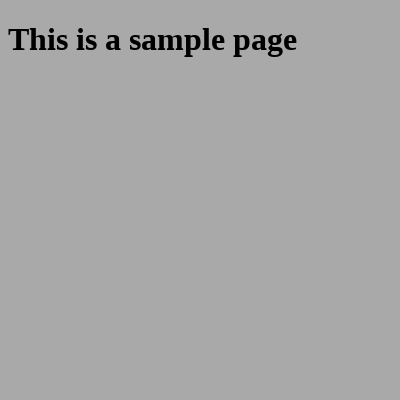

Located sample heading element in new window
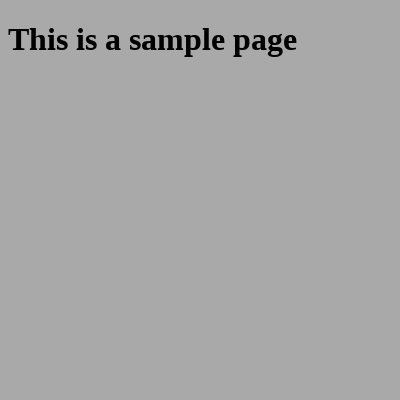

Verified sample heading is visible in new window
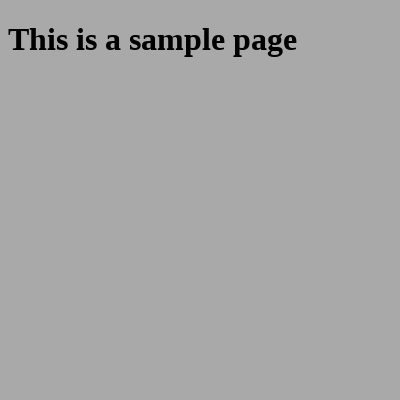

Retrieved original page title: 'demosite'
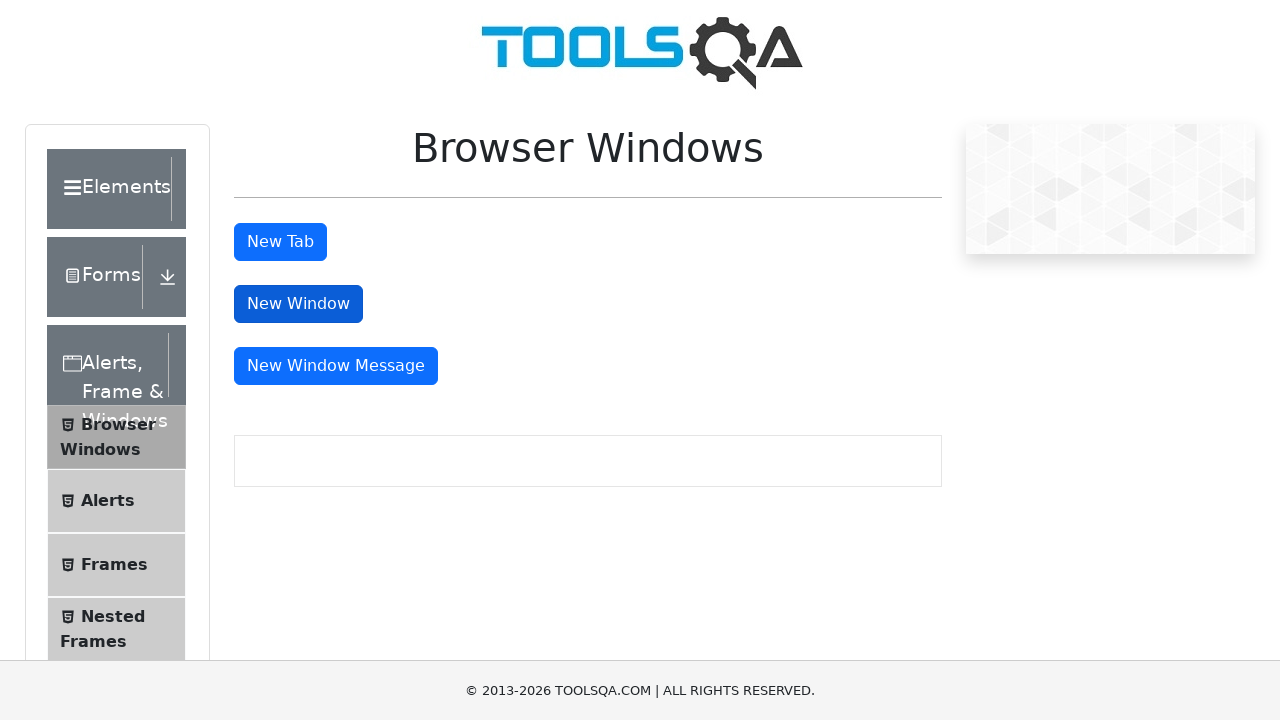

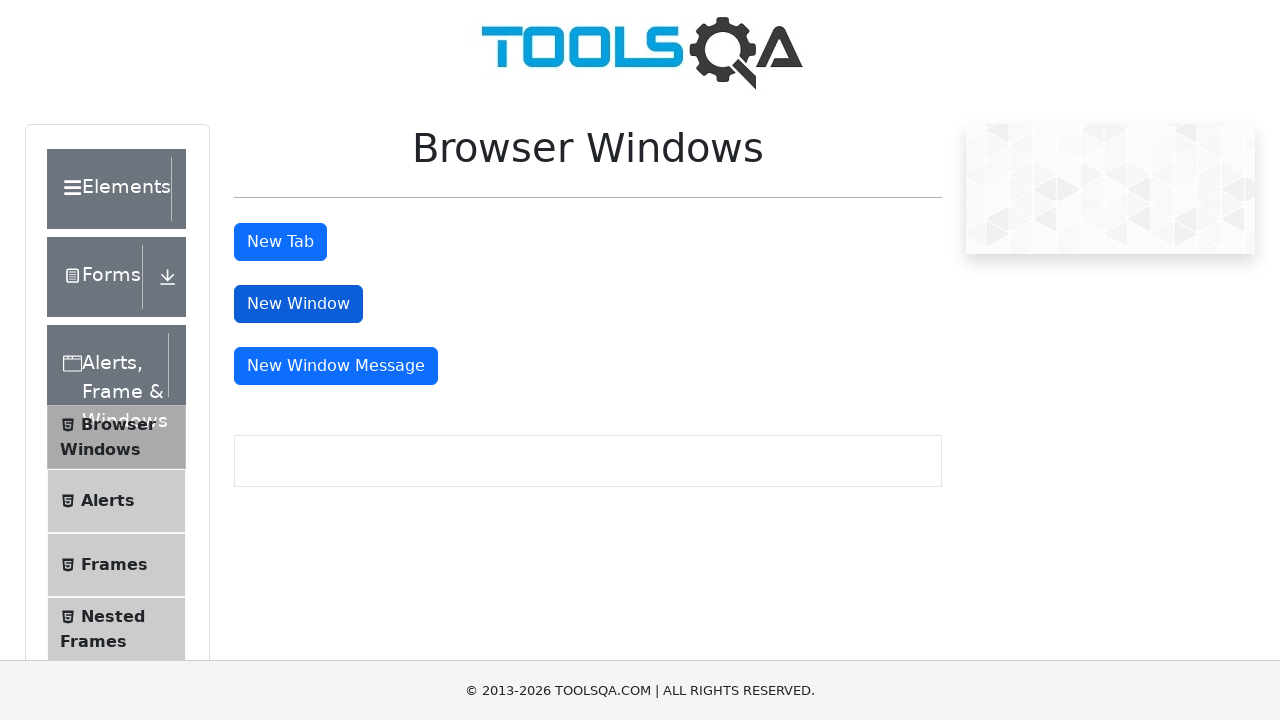